Tests iframe handling by switching between frames and clicking buttons within nested iframes

Starting URL: https://leafground.com/frame.xhtml

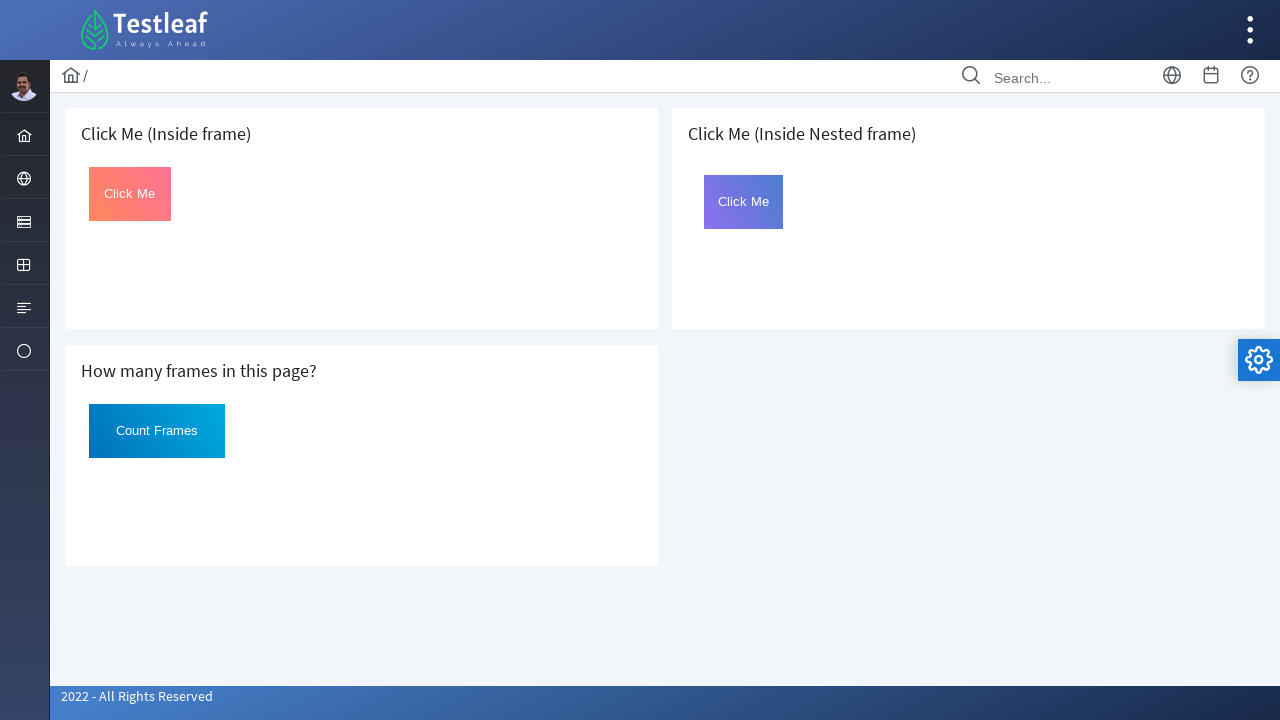

Located first iframe on the page
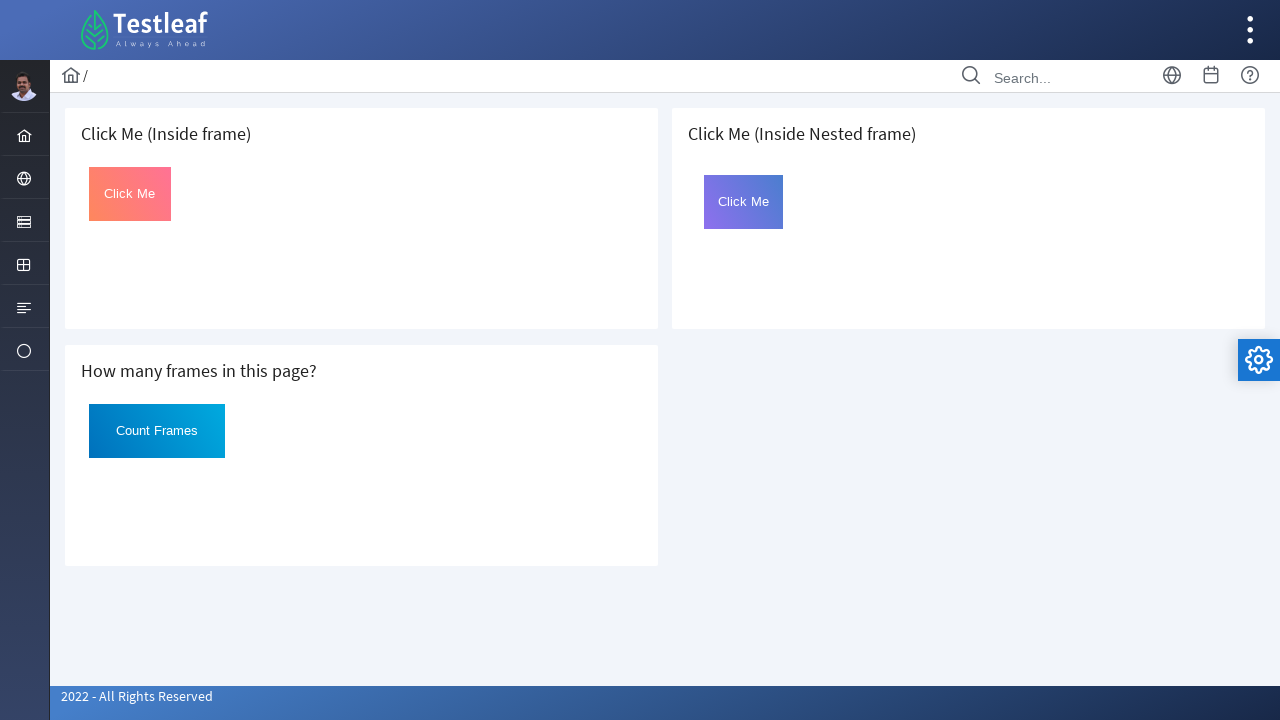

Clicked button with ID 'Click' in first iframe at (130, 194) on iframe >> nth=0 >> internal:control=enter-frame >> #Click
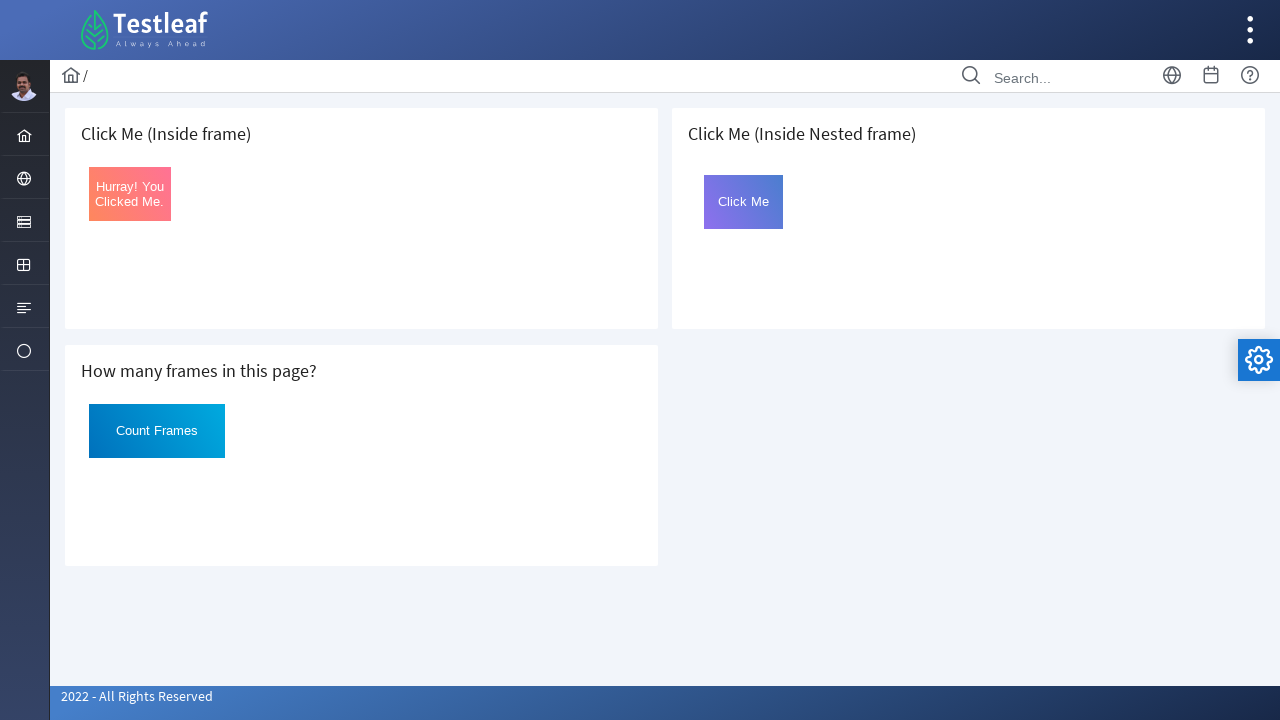

Located third iframe on the page
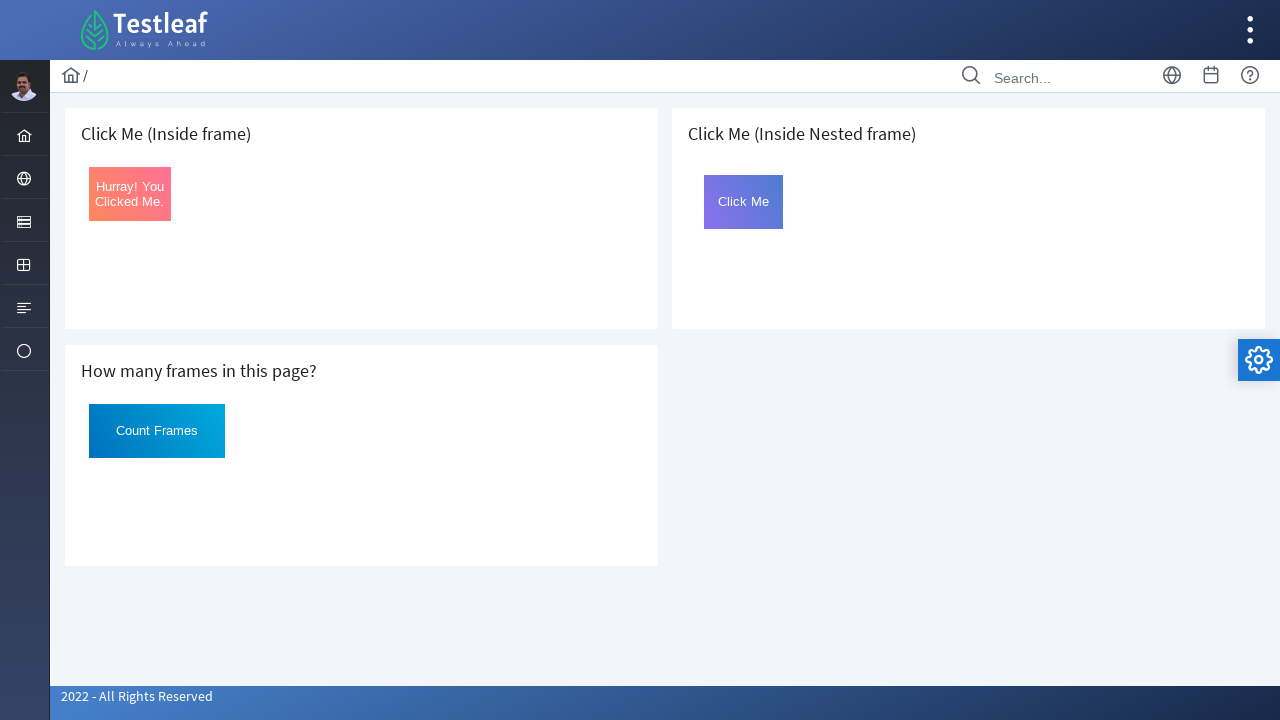

Located first nested iframe within third iframe
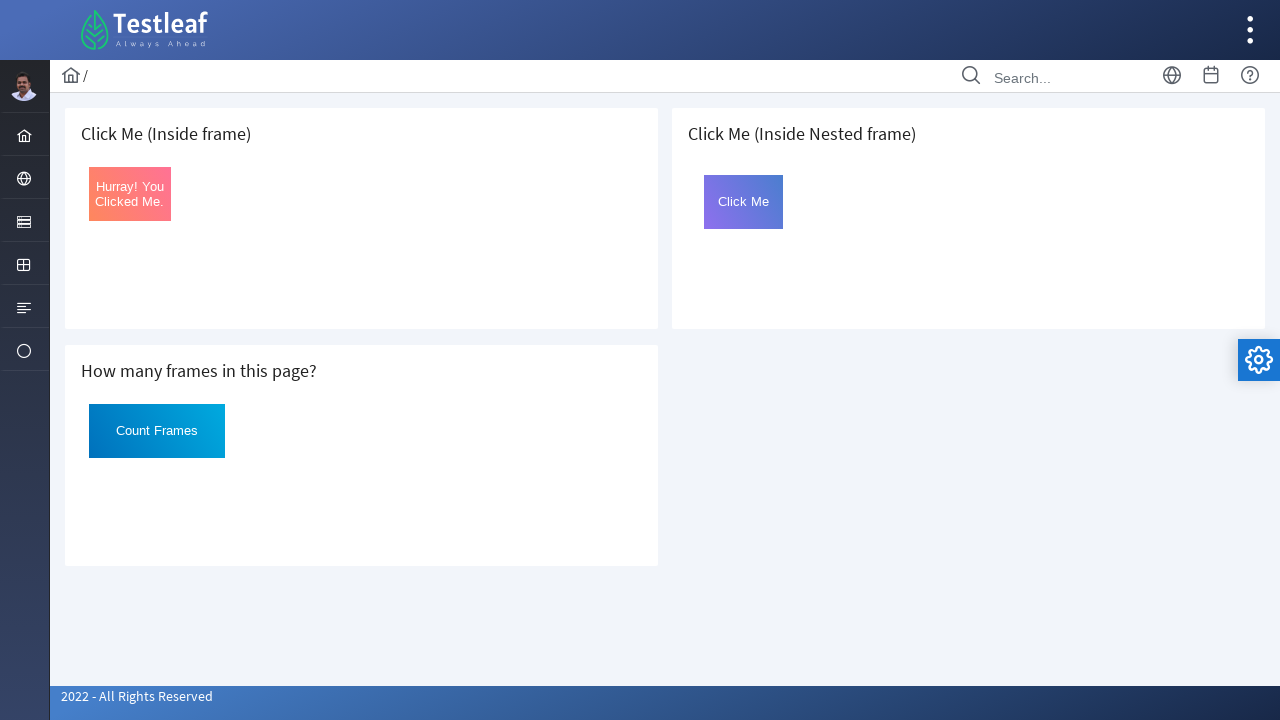

Clicked button with ID 'Click' in nested iframe at (744, 202) on iframe >> nth=2 >> internal:control=enter-frame >> iframe >> nth=0 >> internal:c
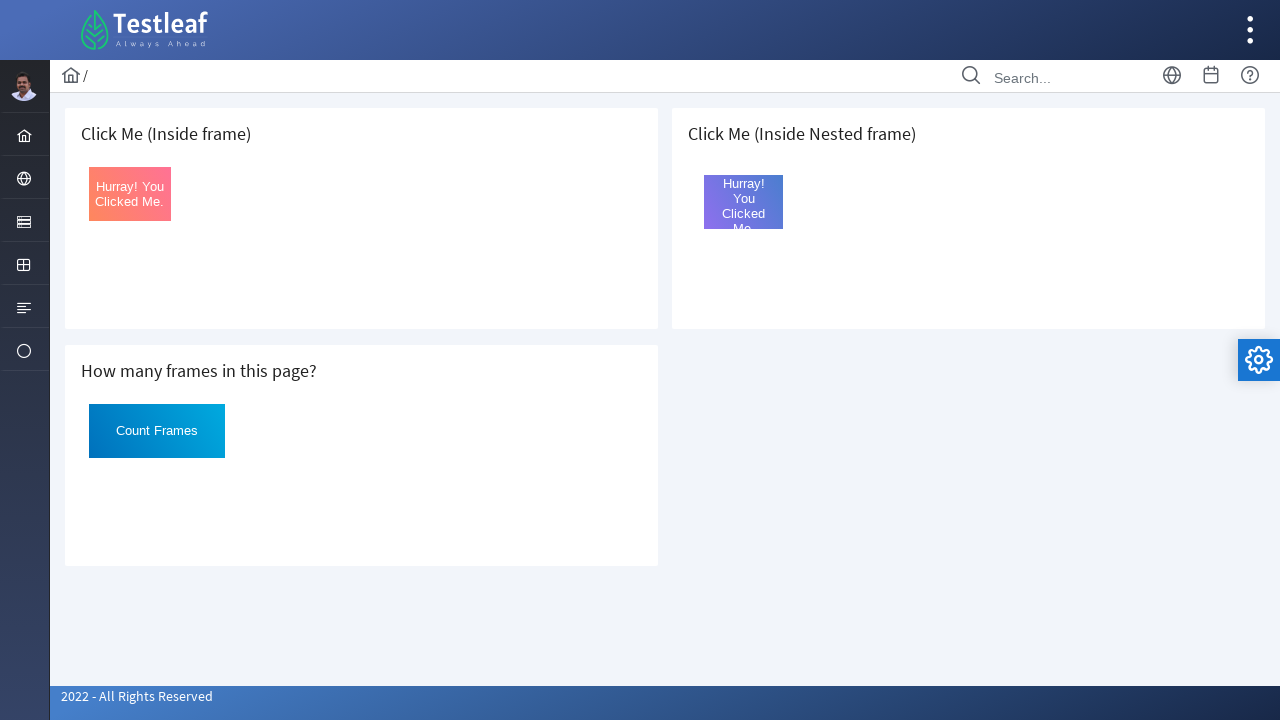

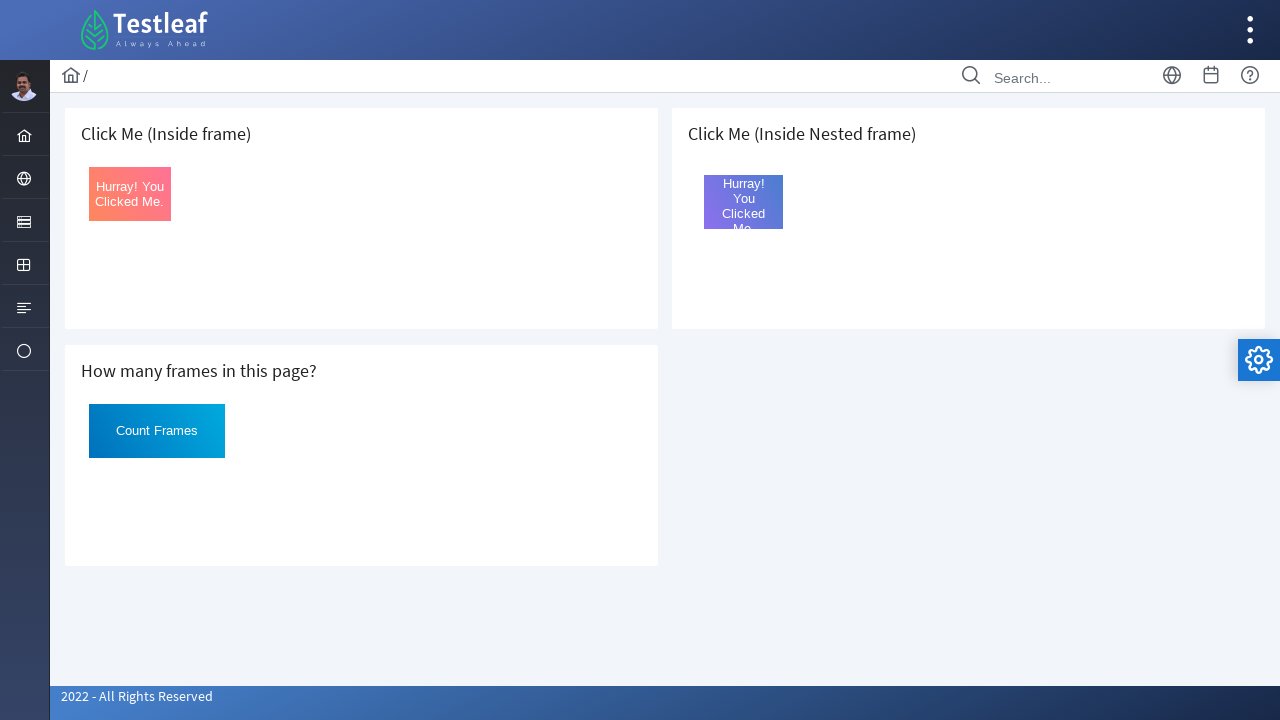